Tests handling of a simple JavaScript alert by accepting it

Starting URL: https://the-internet.herokuapp.com/javascript_alerts

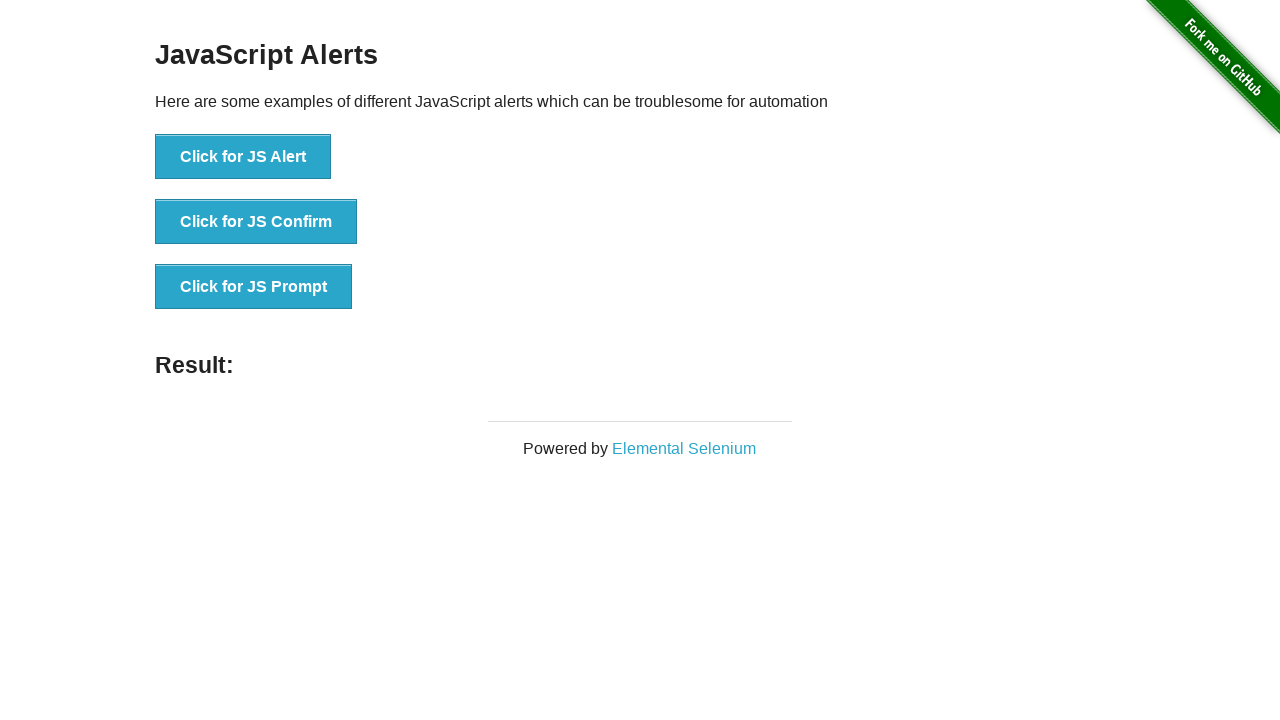

Clicked button to trigger JavaScript alert at (243, 157) on xpath=//button[normalize-space()='Click for JS Alert']
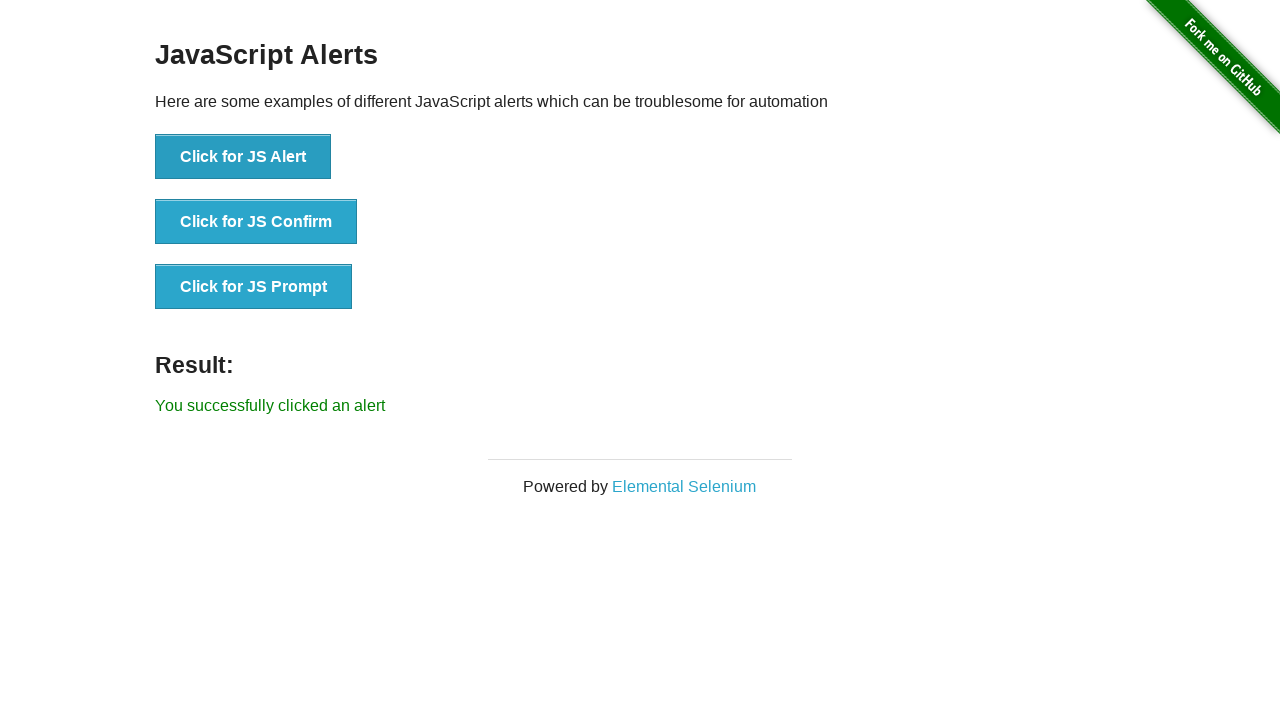

Set up dialog handler to accept alerts
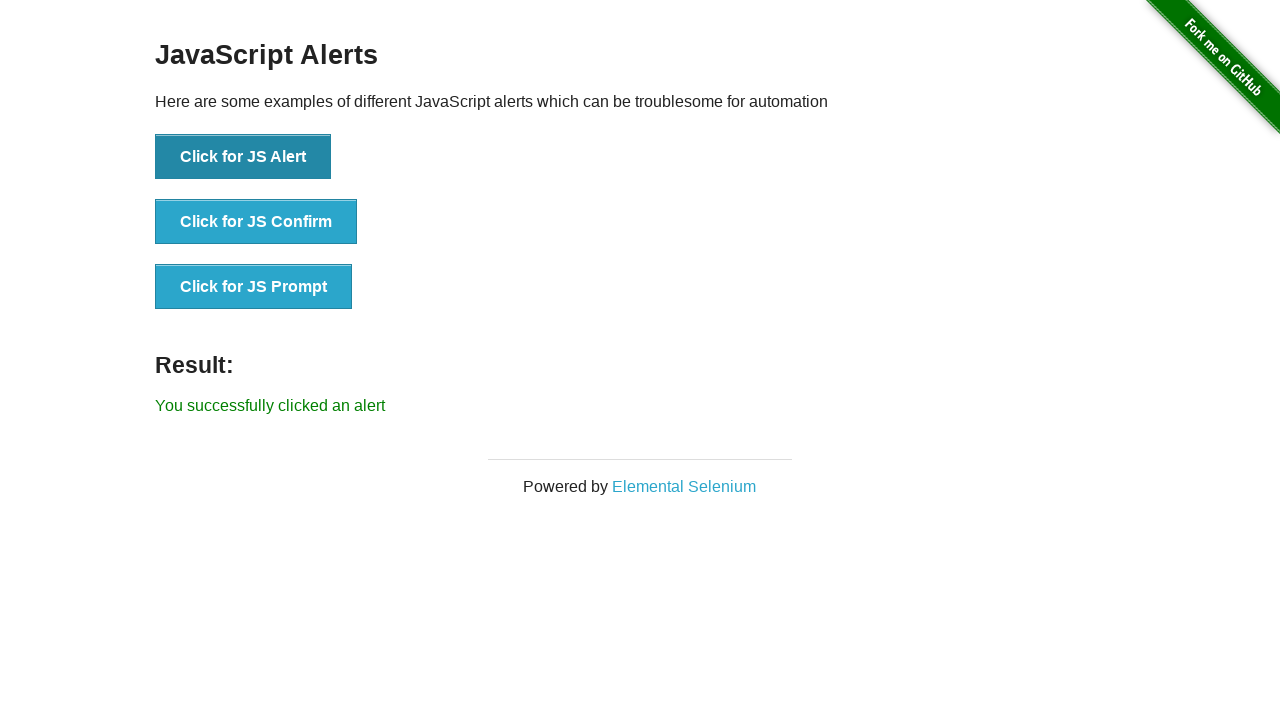

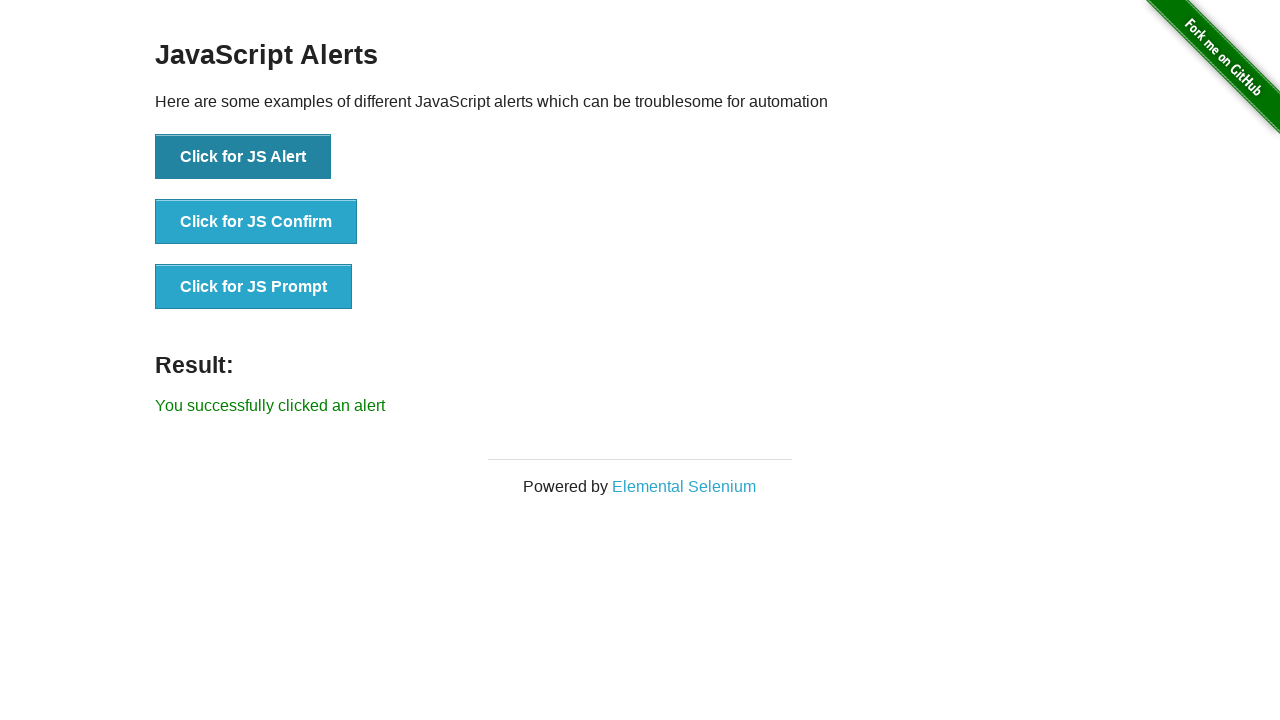